Tests a verification button by clicking it and checking that a success message appears

Starting URL: http://suninjuly.github.io/wait1.html

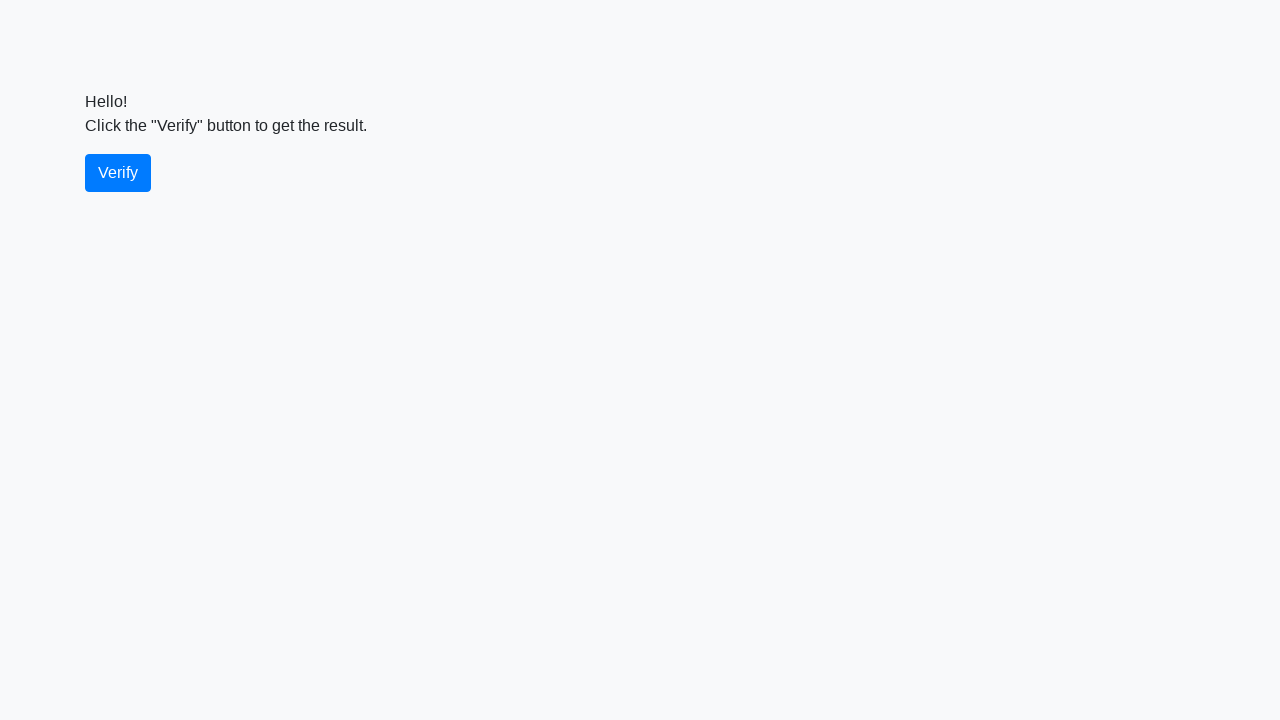

Clicked the verify button at (118, 173) on #verify
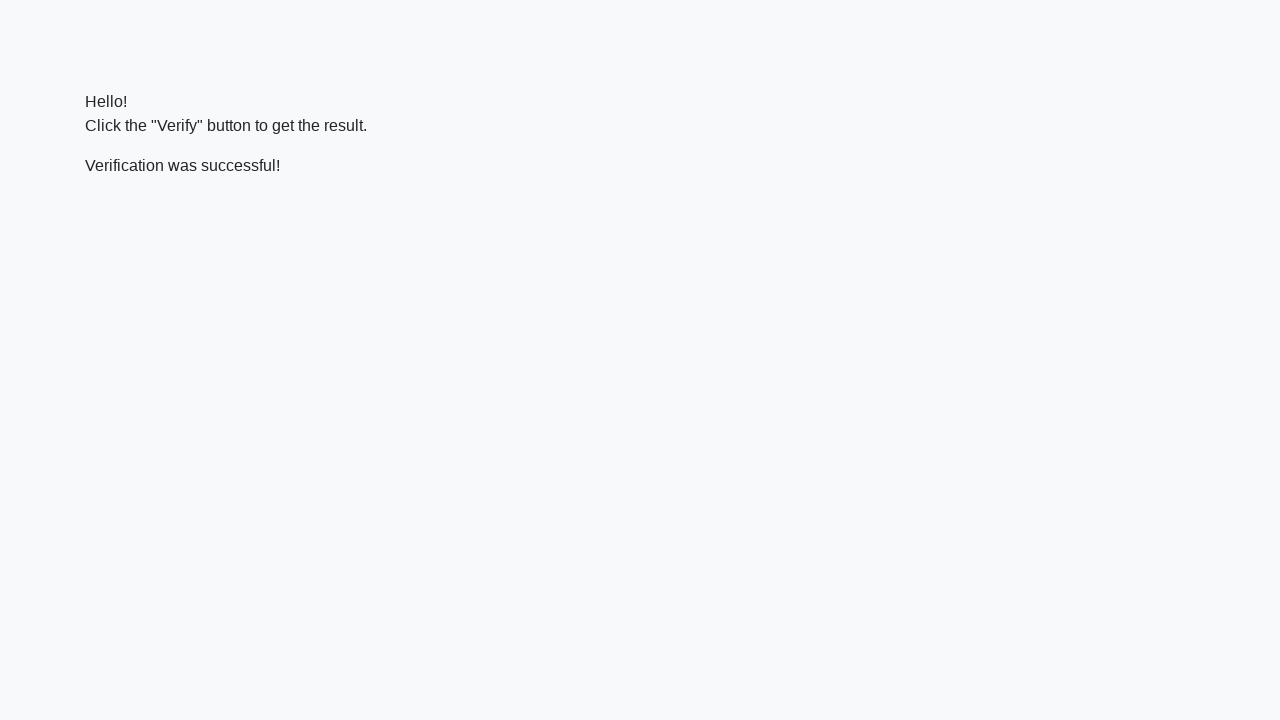

Success message appeared and is visible
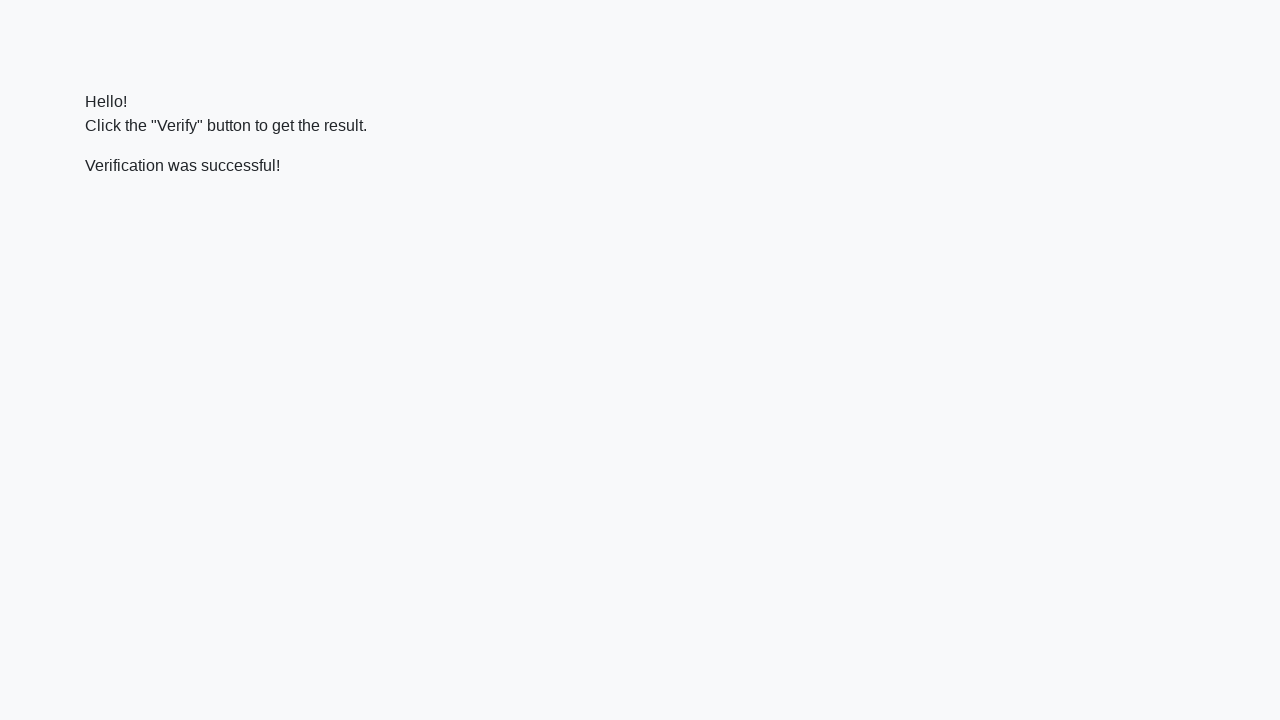

Verified that success message contains 'successful'
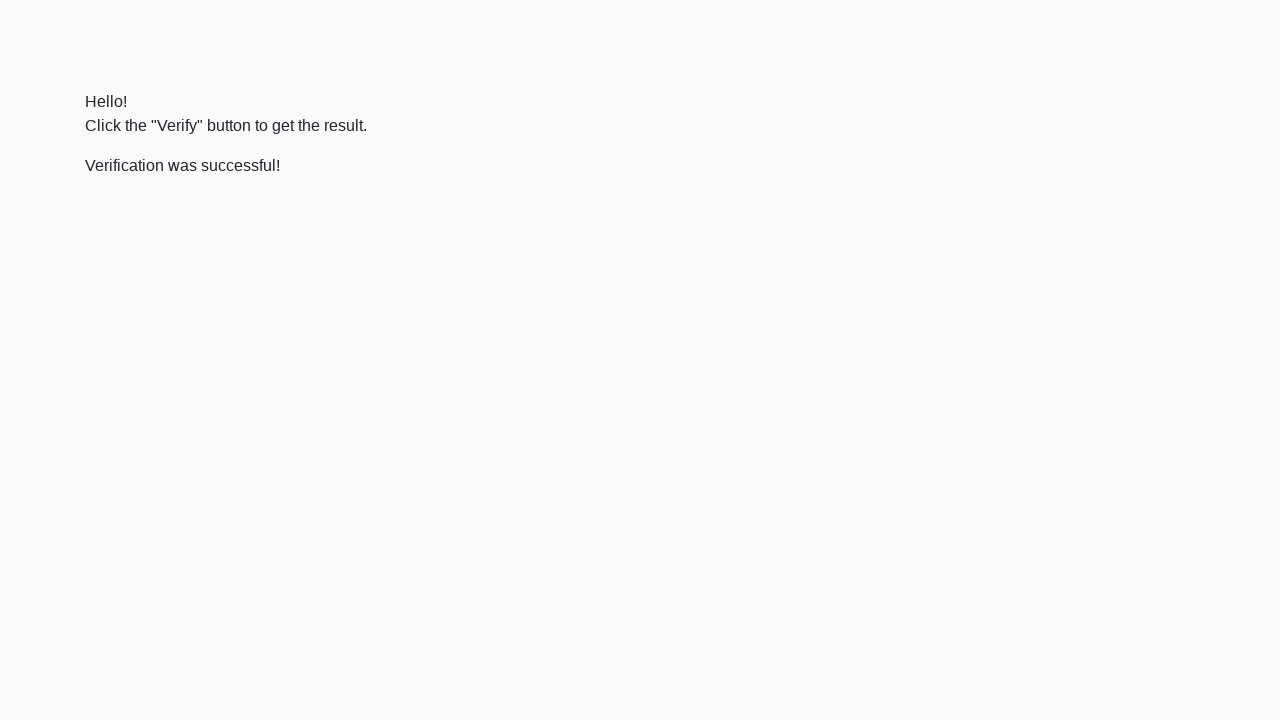

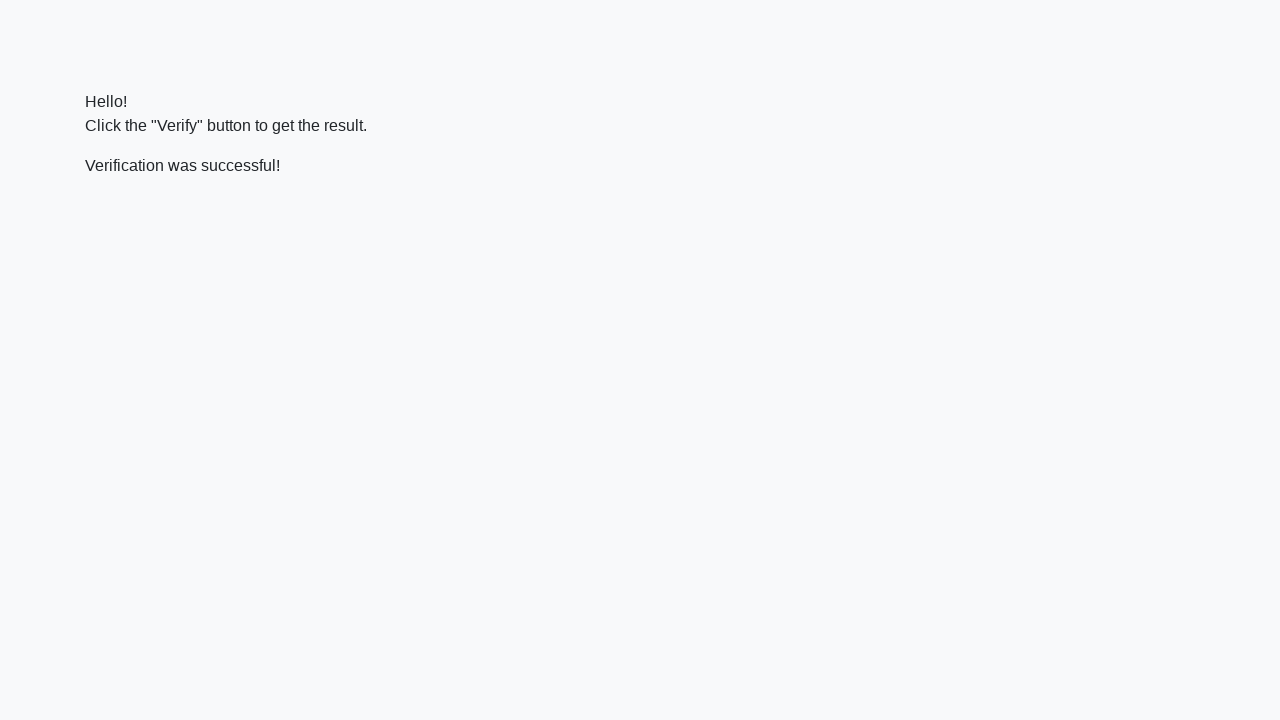